Applies multiple filters on the makeup products page (COD, price, brand, discount, features), then clicks on a specific product and adds it to cart.

Starting URL: https://www.naaptol.com/shop-online/health-beauty/beauty/make-up.html

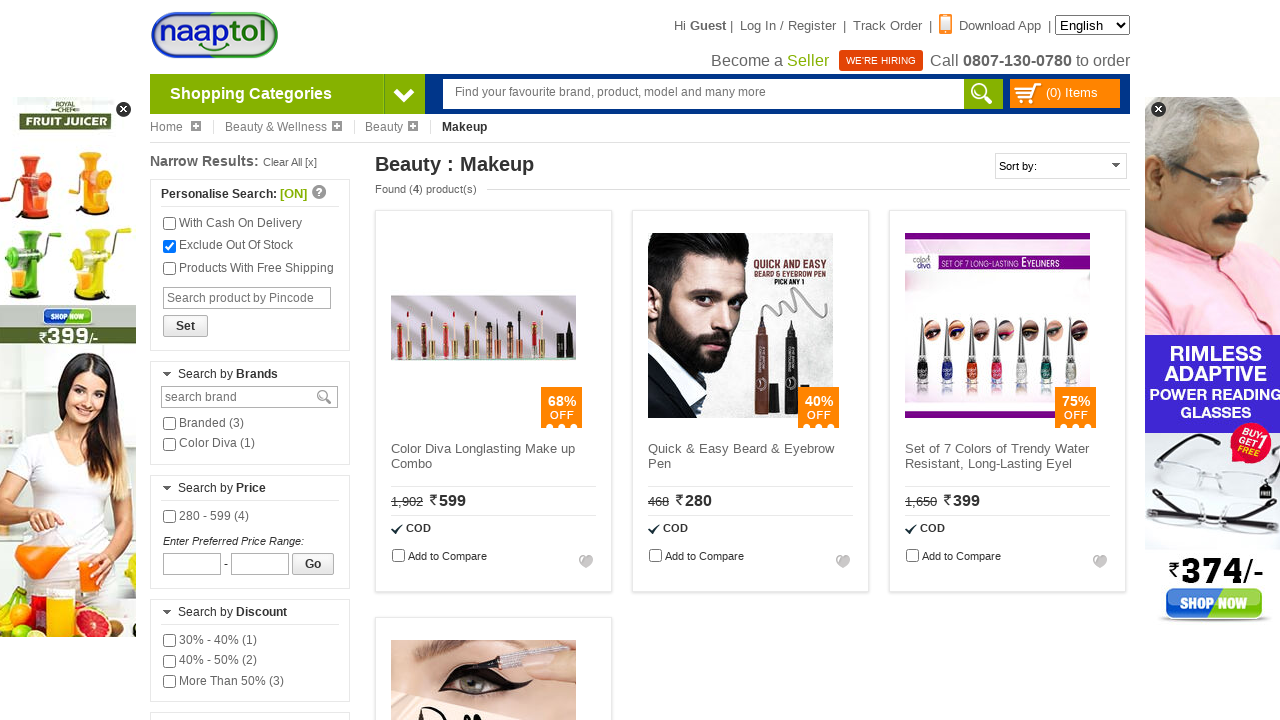

Clicked COD filter checkbox at (170, 224) on #iscod
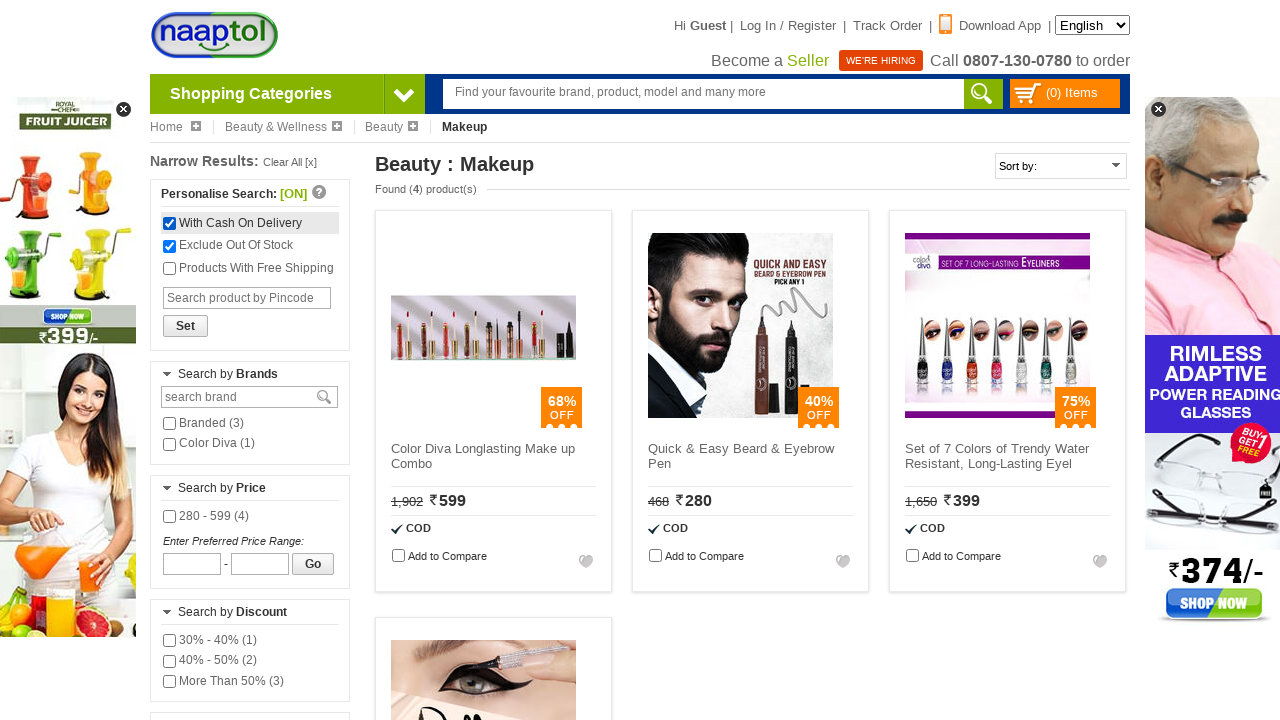

Waited 2 seconds for COD filter to apply
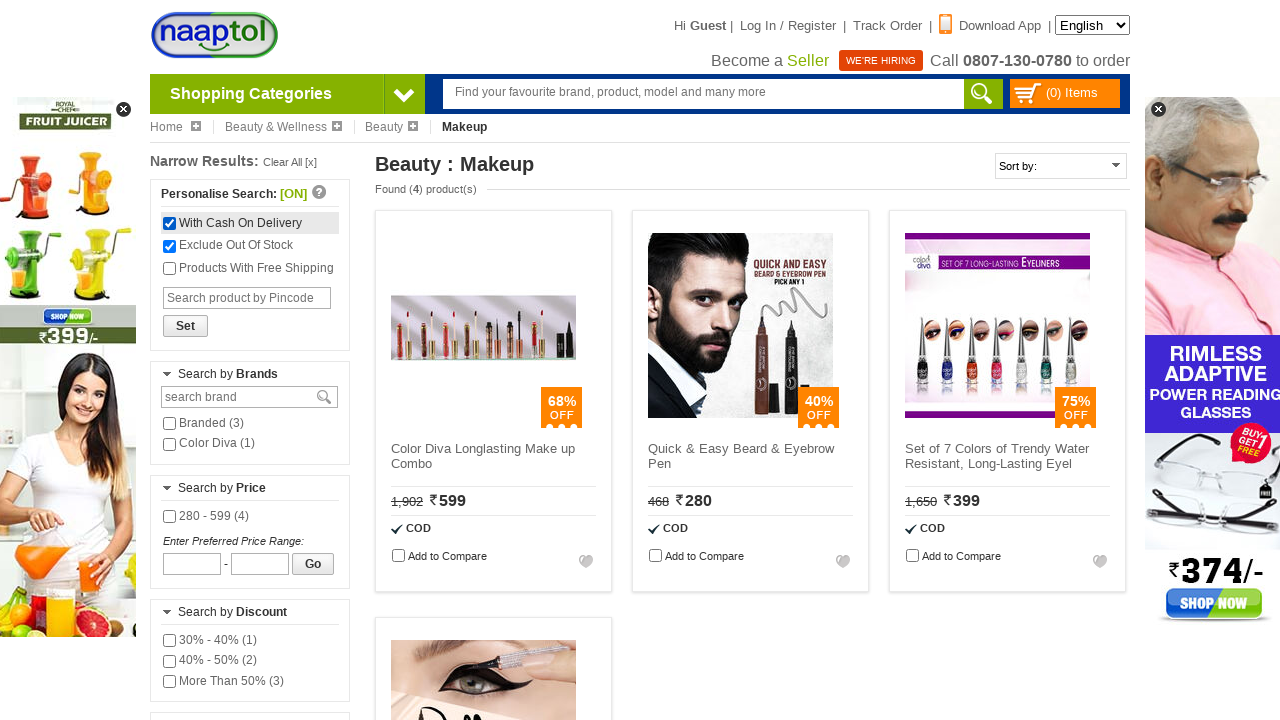

Clicked first price filter button at (186, 326) on (//a[@class='button_1'])[1]
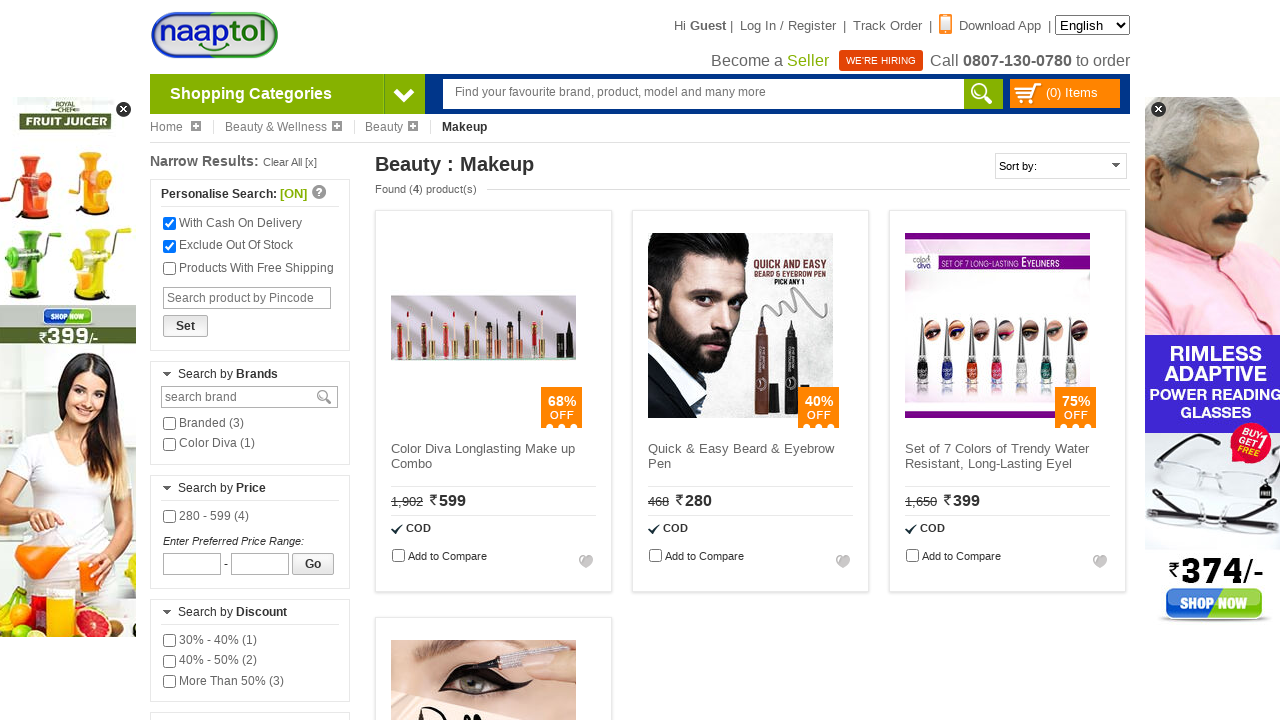

Waited 2 seconds for price filter to apply
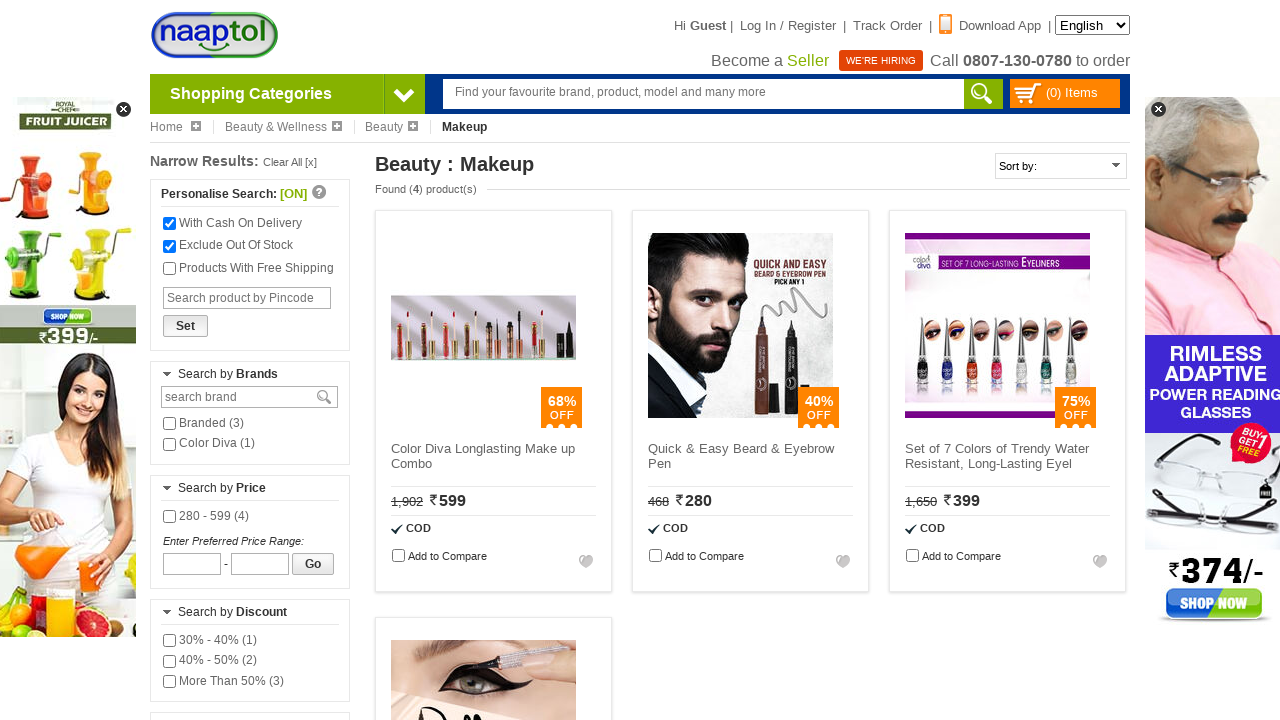

Clicked brand filter checkbox at (170, 424) on #brandFilterBox8313
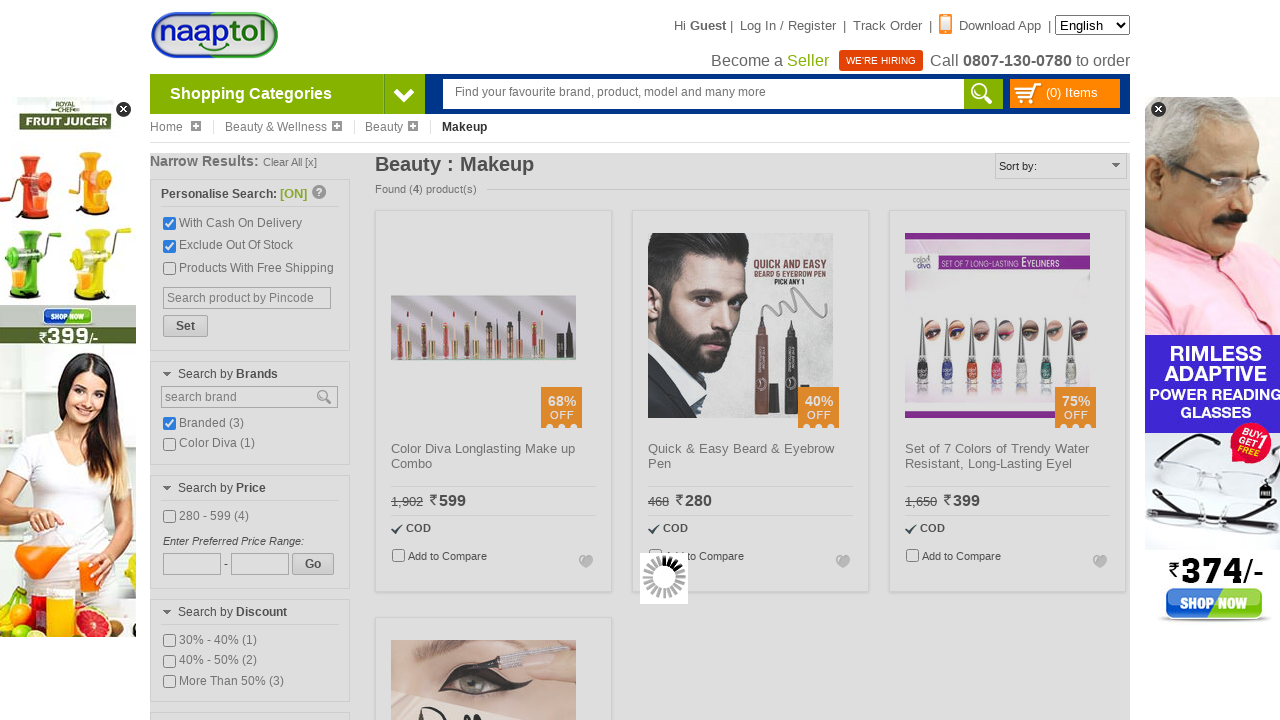

Waited 2 seconds for brand filter to apply
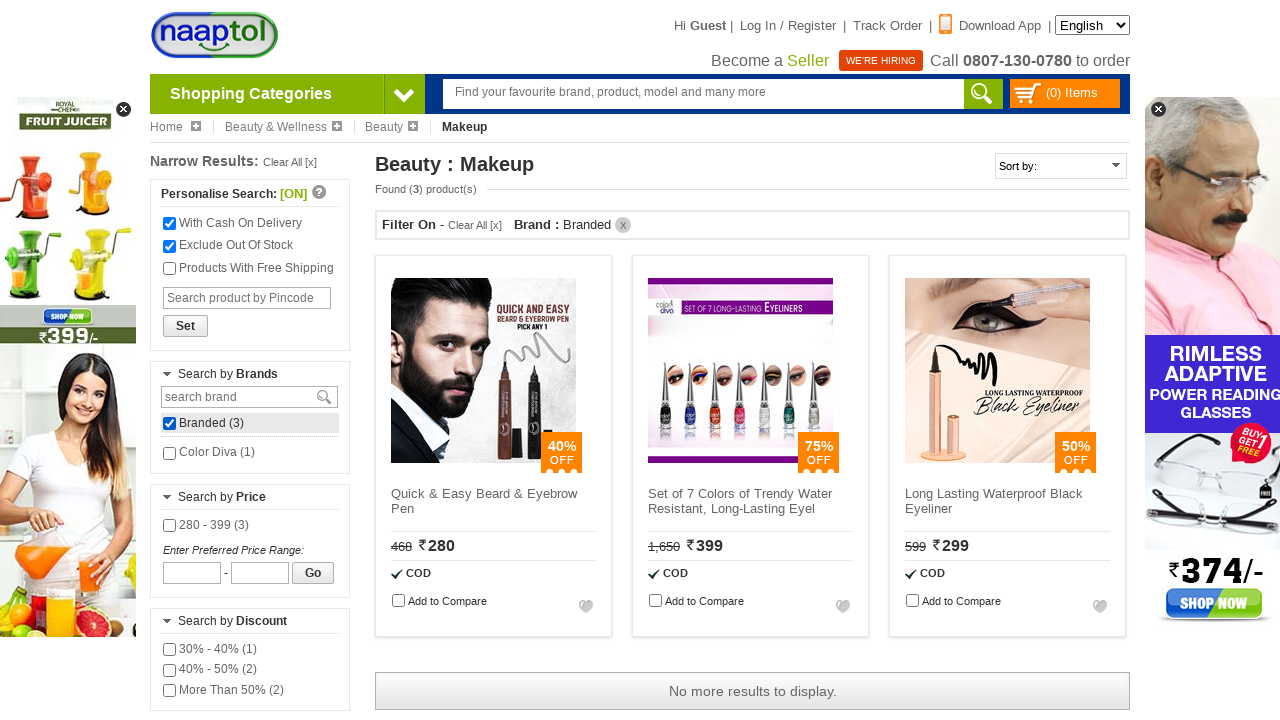

Clicked discount filter checkbox at (170, 670) on #discountFilterBox3
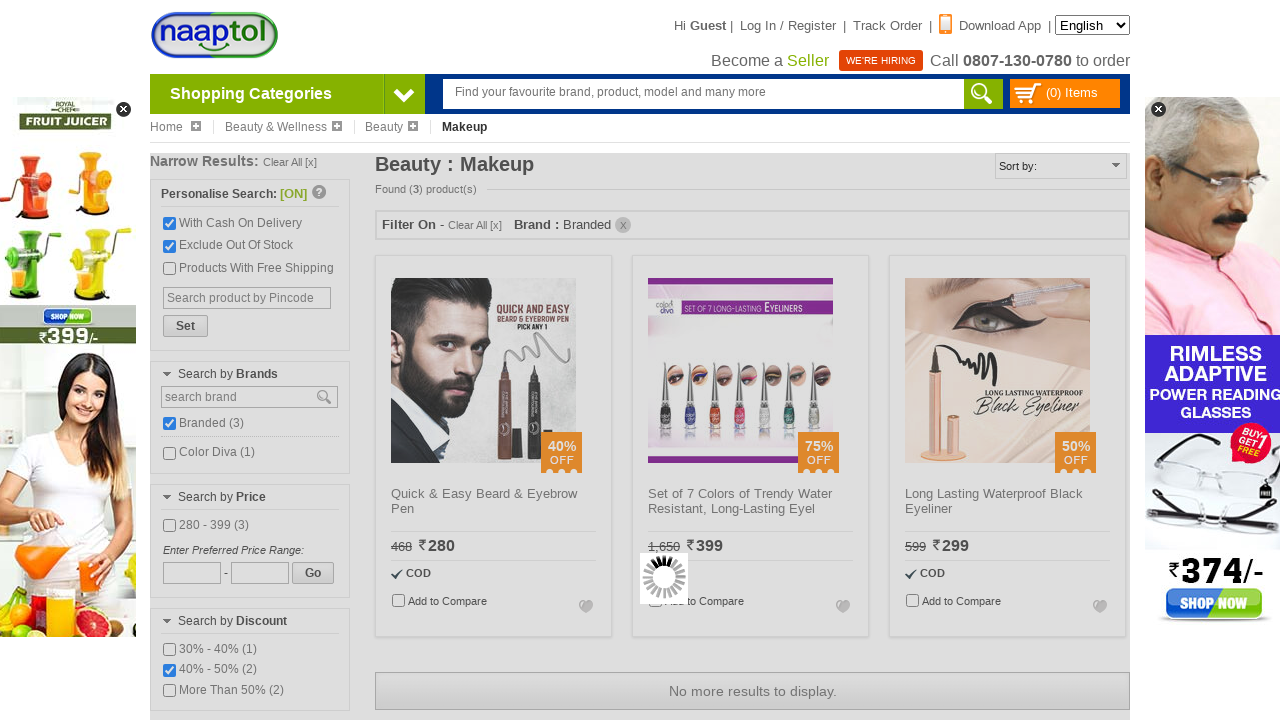

Waited 2 seconds for discount filter to apply
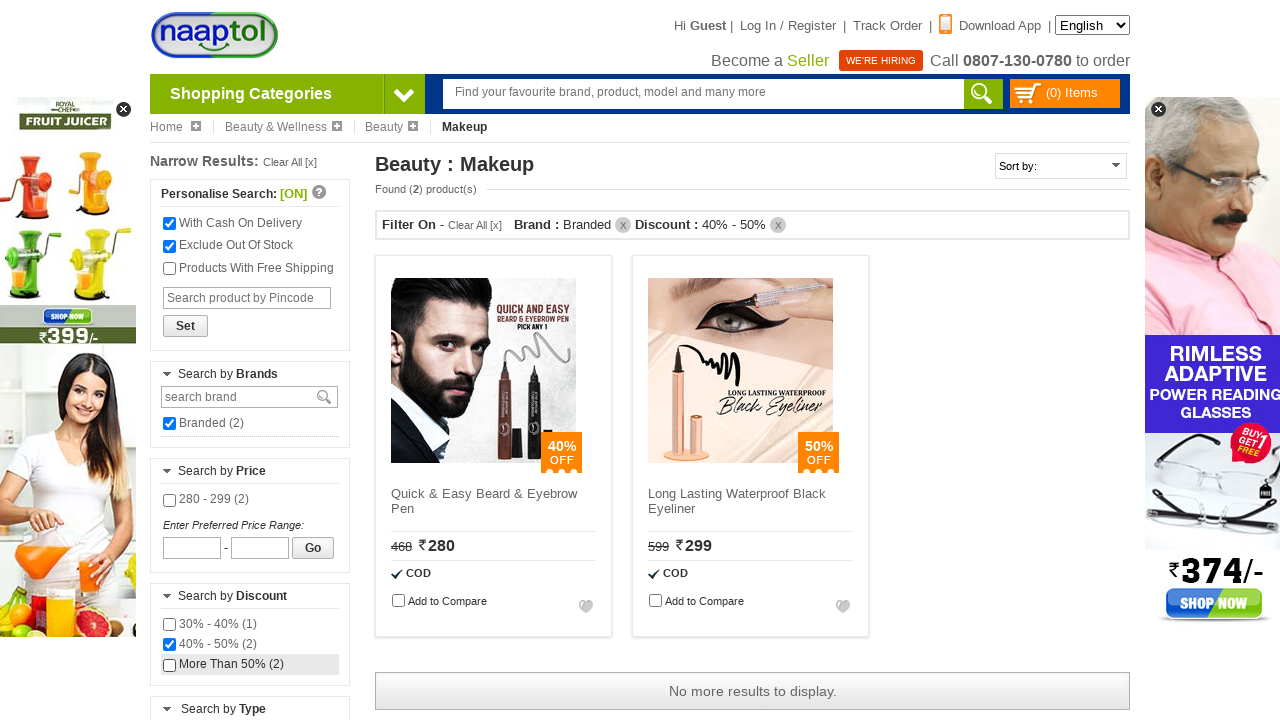

Clicked feature filter checkbox at (170, 360) on #featureFilterBox0f1
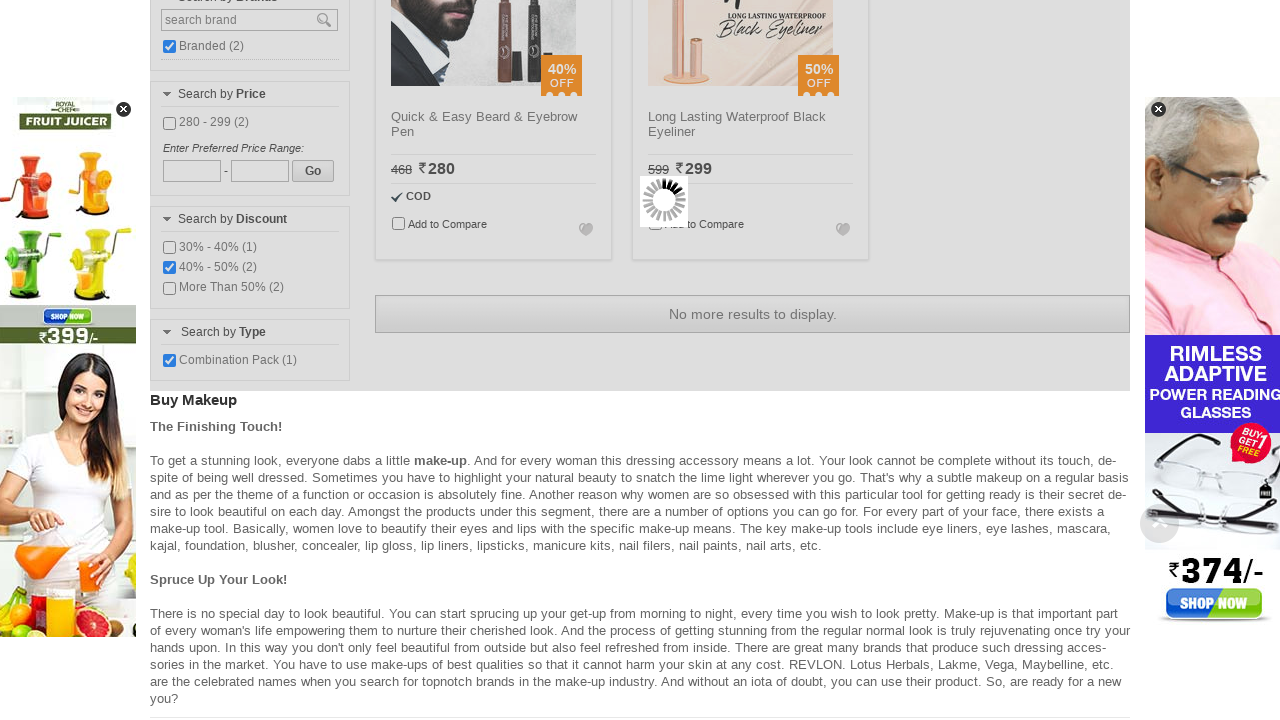

Waited 2 seconds for feature filter to apply
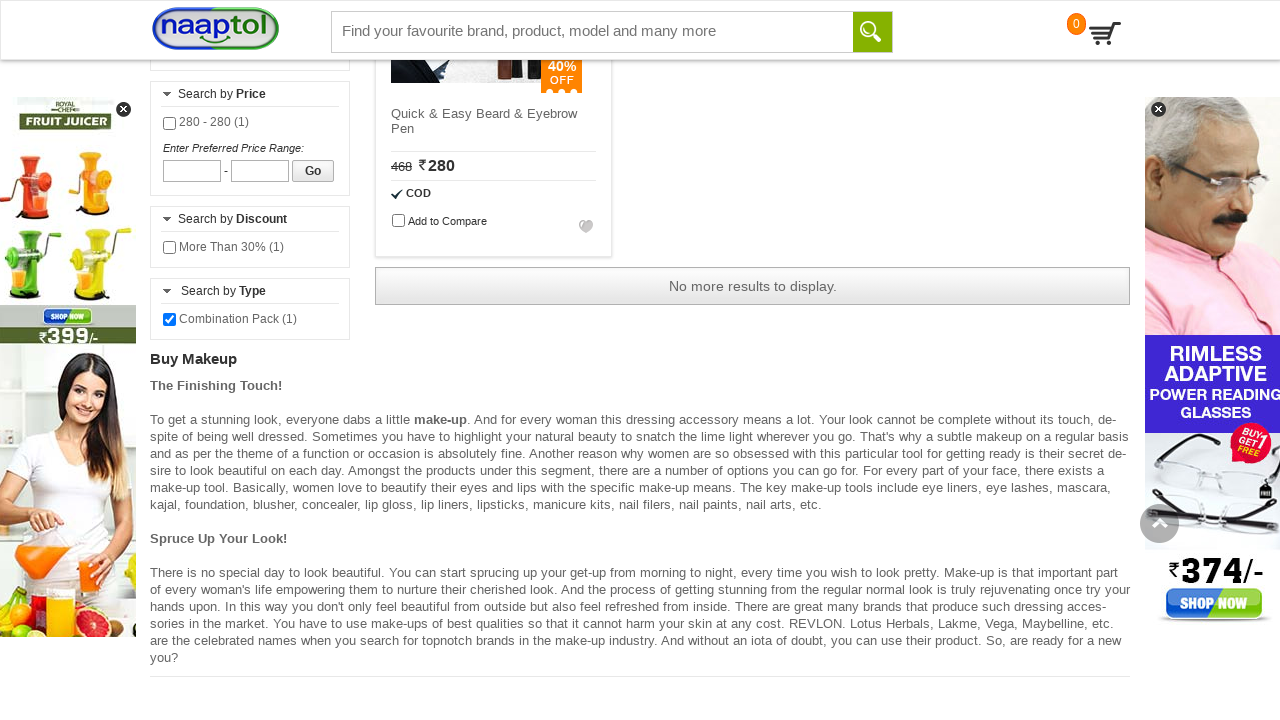

Clicked on 'Quick & Easy Beard & Eyebrow Pen' product at (484, 114) on text=Quick & Easy Beard & Eyebrow Pen
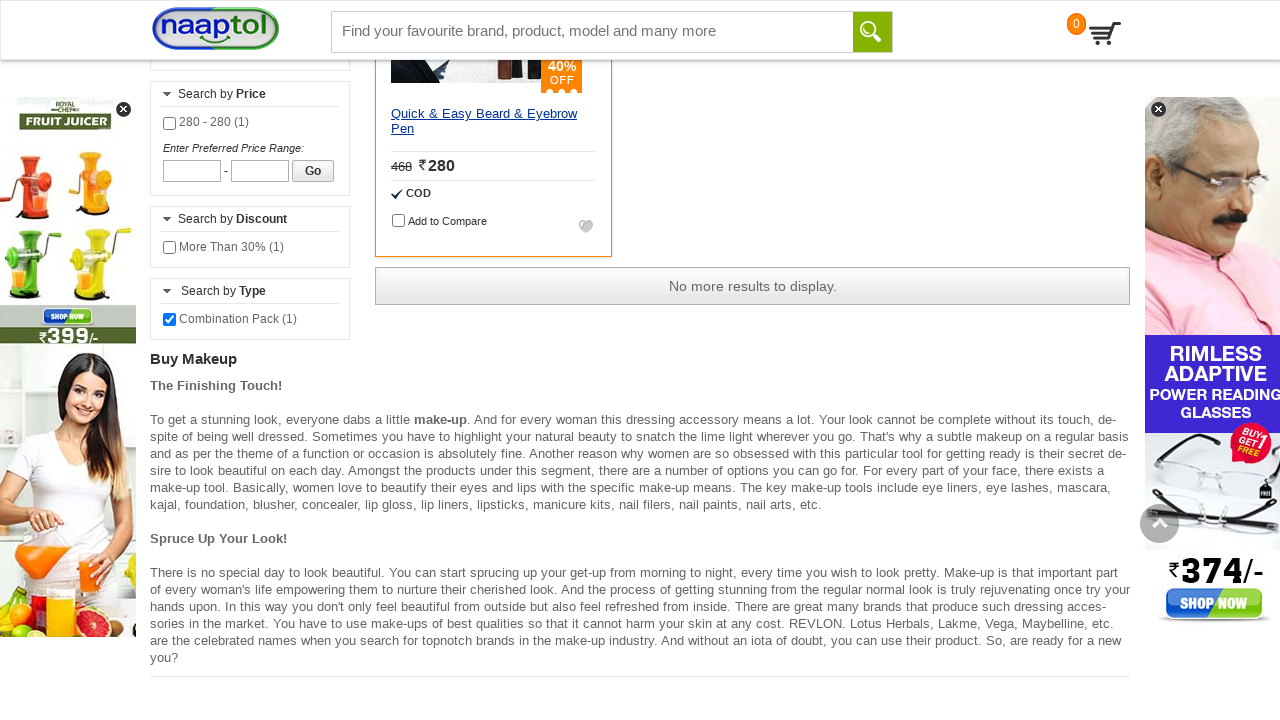

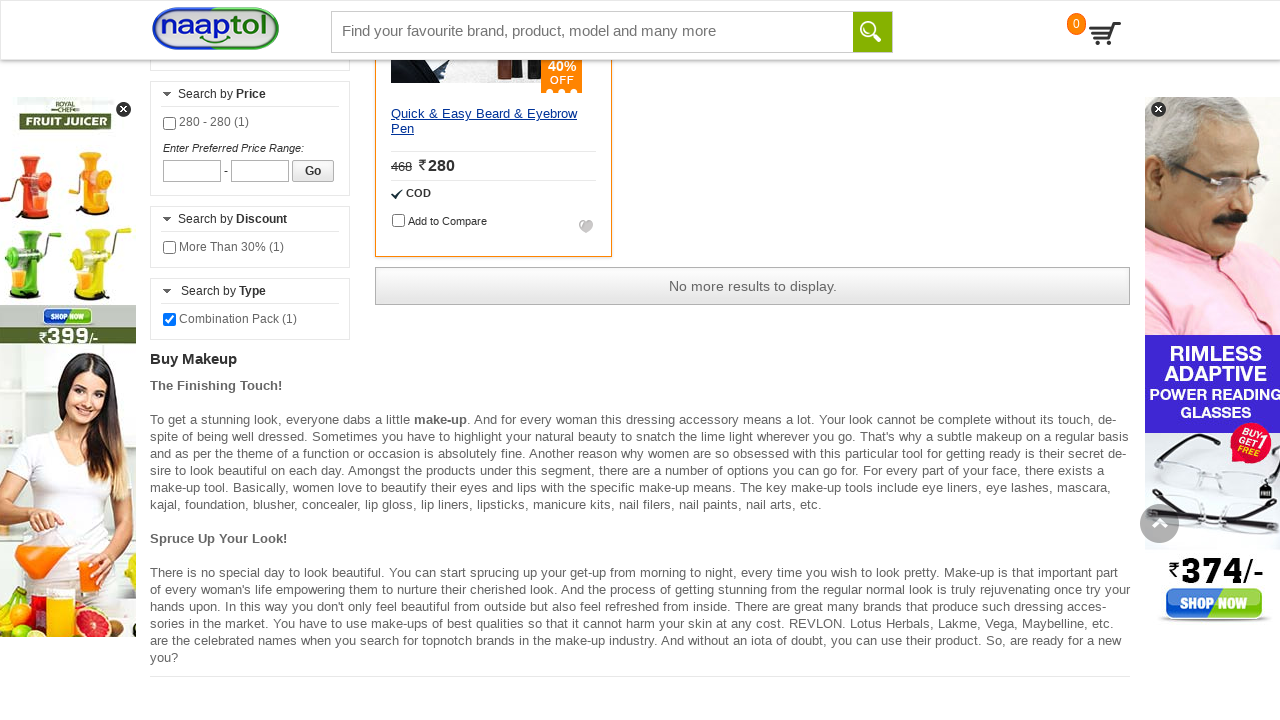